Tests the language switching functionality by clicking Chinese and English buttons

Starting URL: https://ateto1204.github.io/

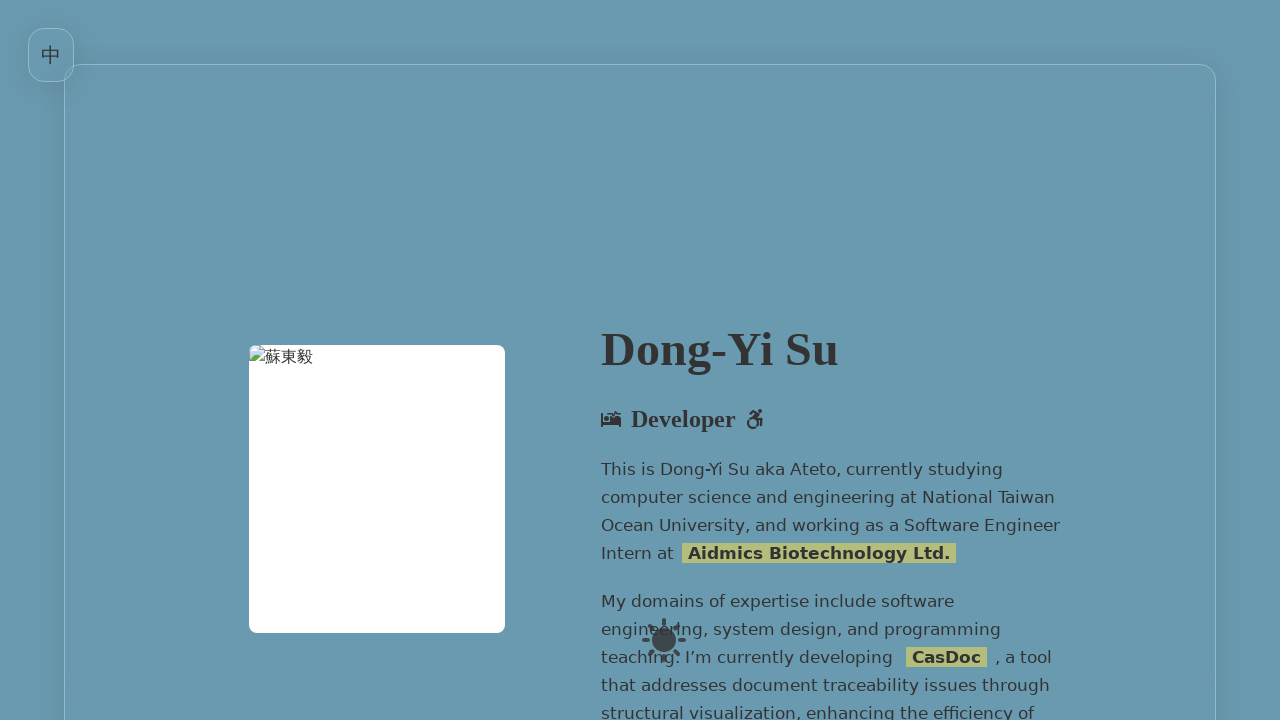

Clicked Chinese language button at (51, 55) on internal:role=button[name="中"i]
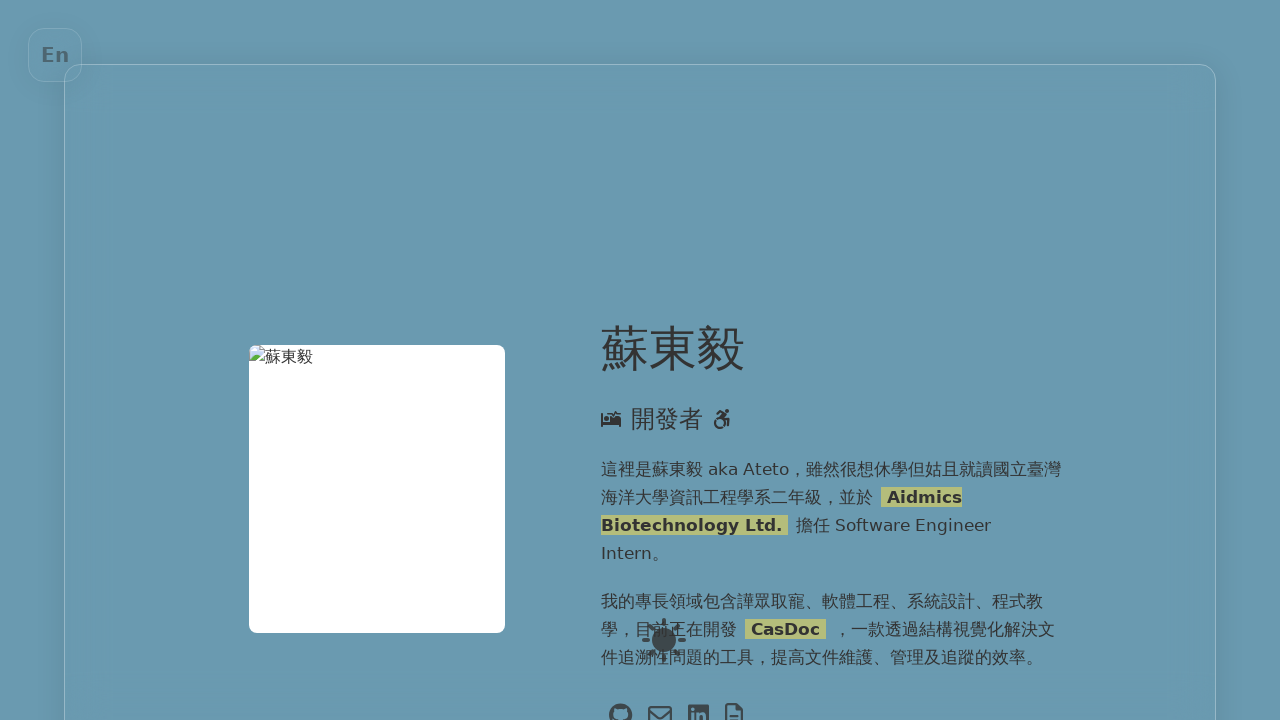

Clicked English language button at (55, 55) on internal:role=button[name="En"i]
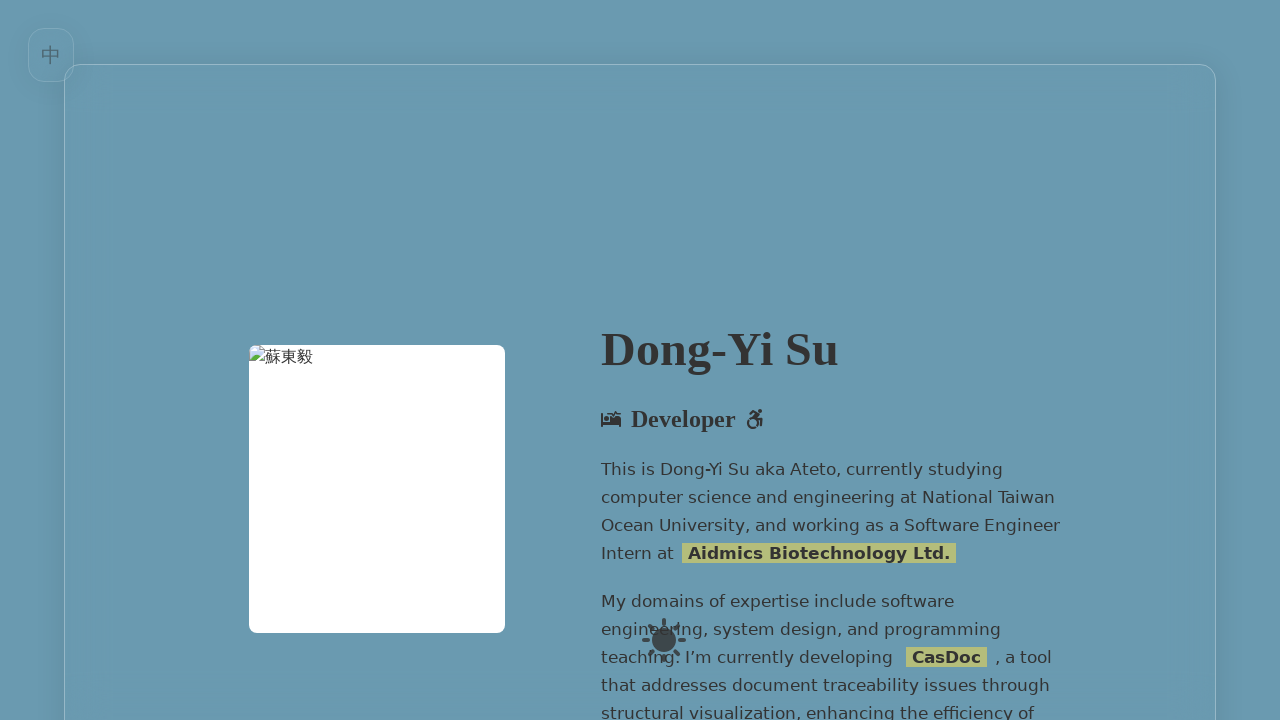

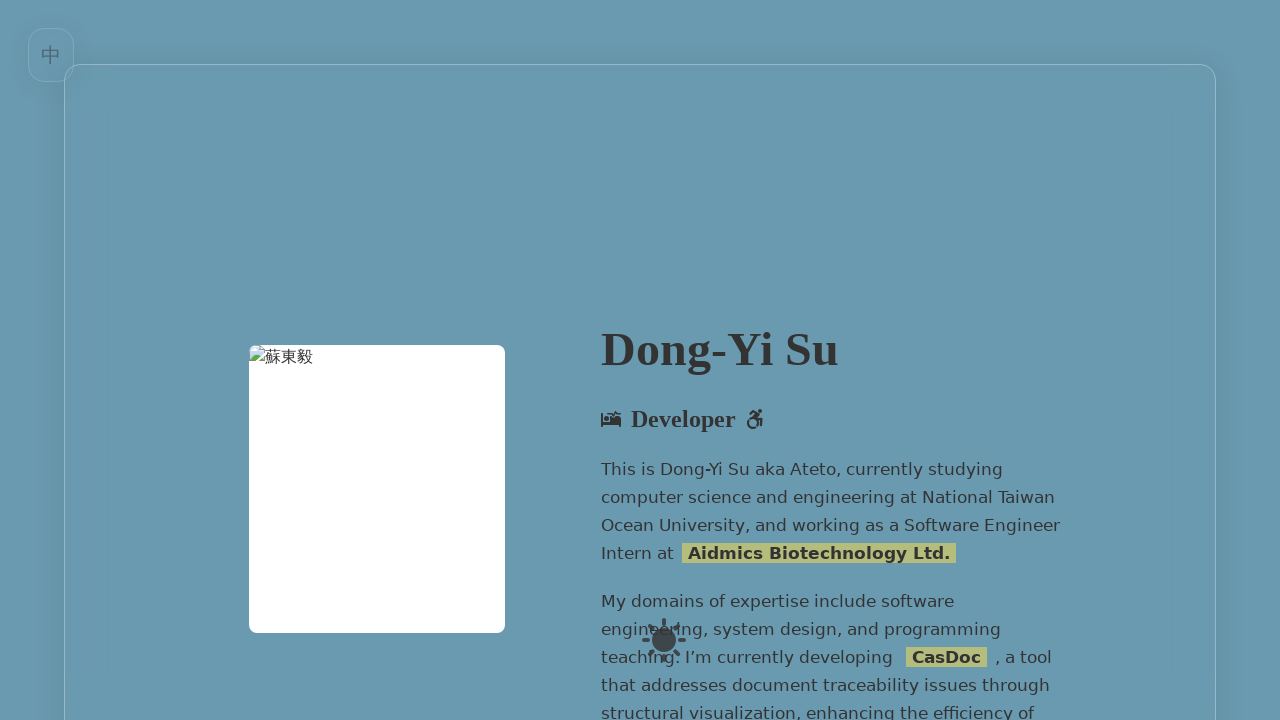